Tests JavaScript Confirm popup by clicking the JS Confirm button, accepting the confirm dialog, and verifying the result message shows "Ok" was clicked.

Starting URL: https://the-internet.herokuapp.com/javascript_alerts

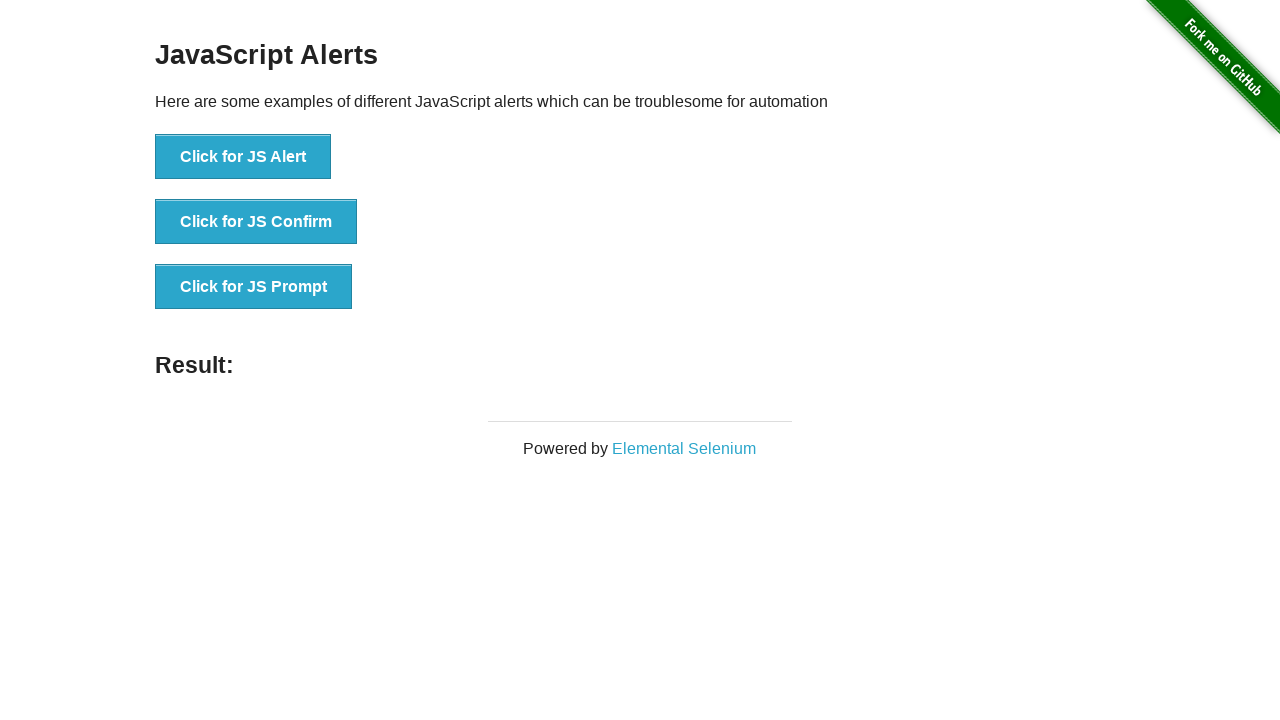

Set up dialog handler to accept confirm dialogs
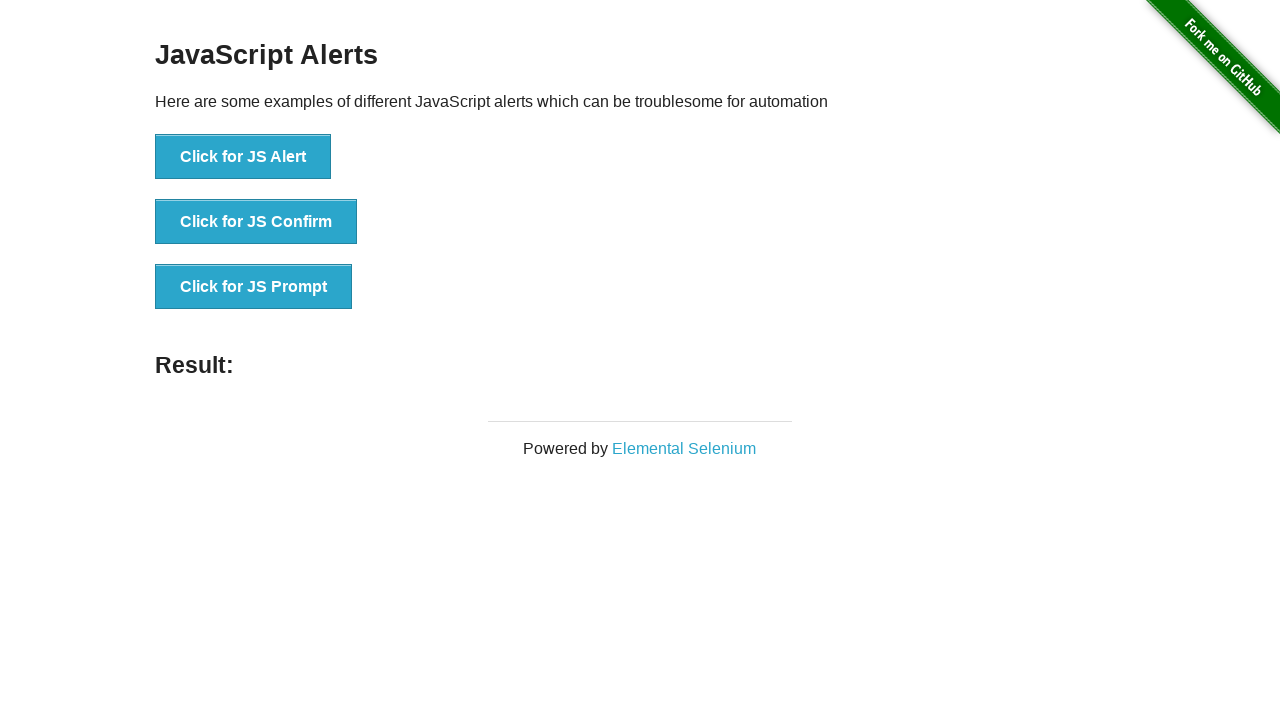

Clicked JS Confirm button at (256, 222) on button[onclick*='jsConfirm']
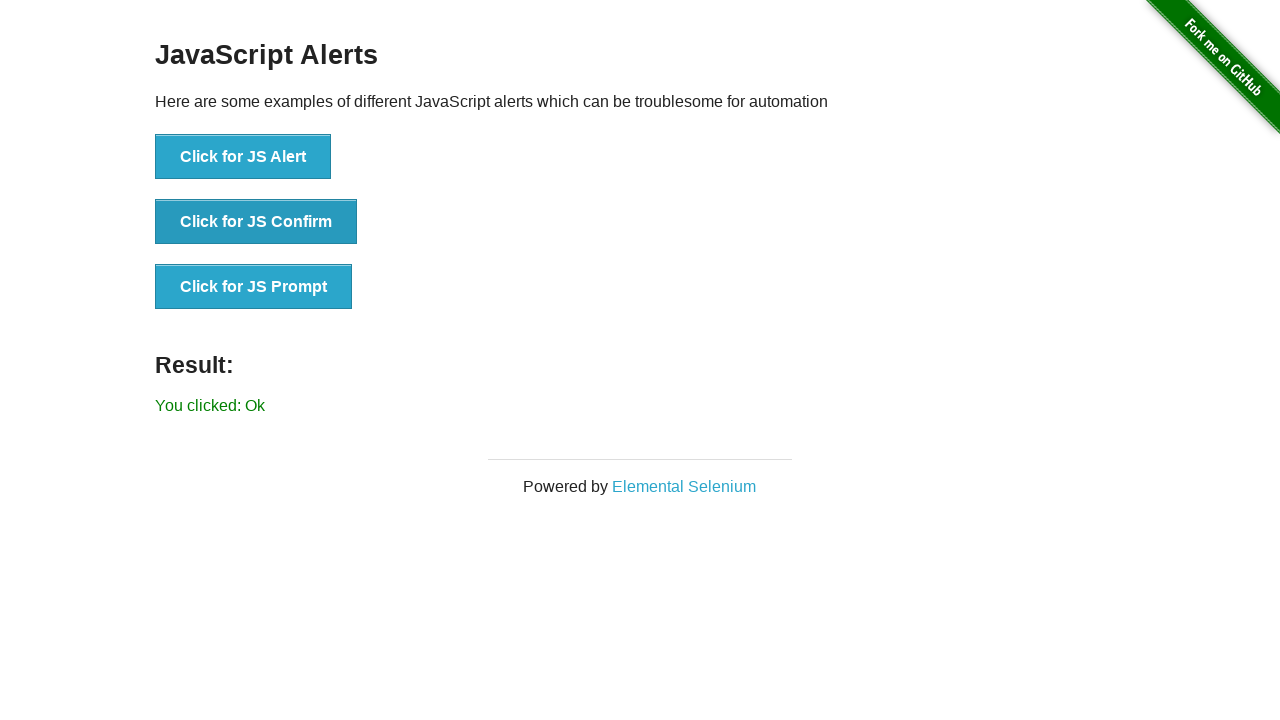

Waited for result message to appear
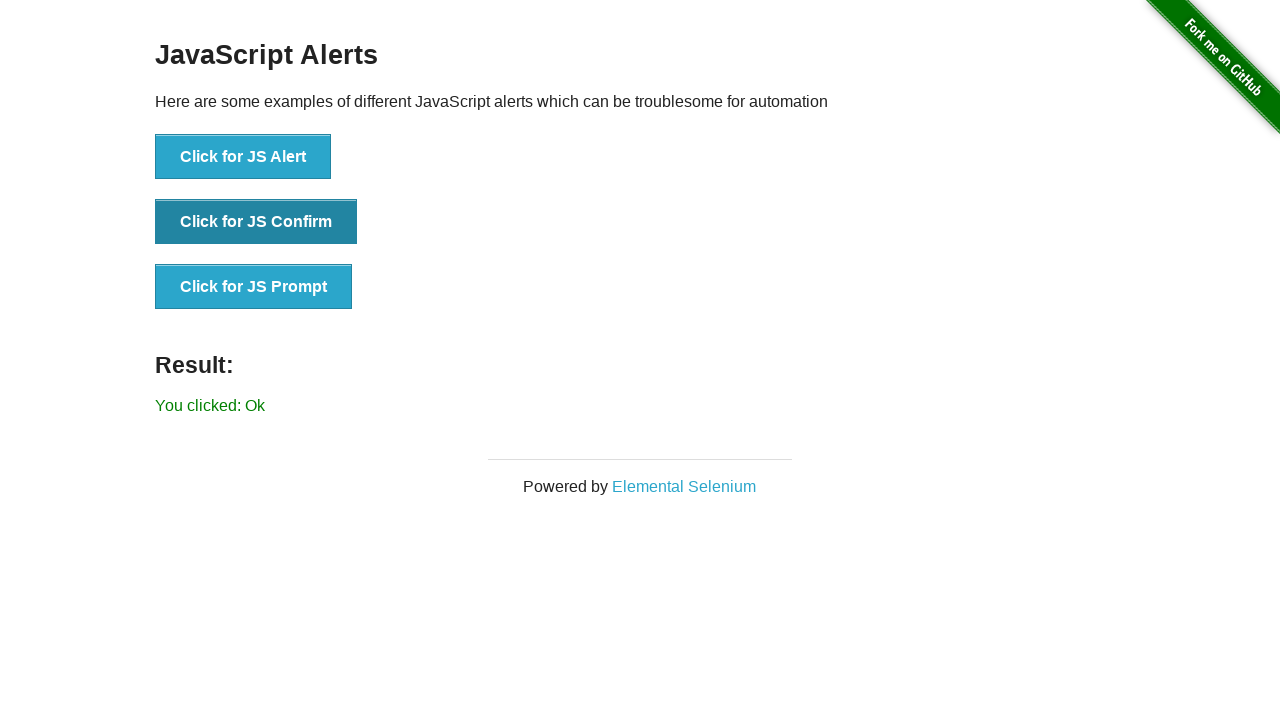

Retrieved result message text
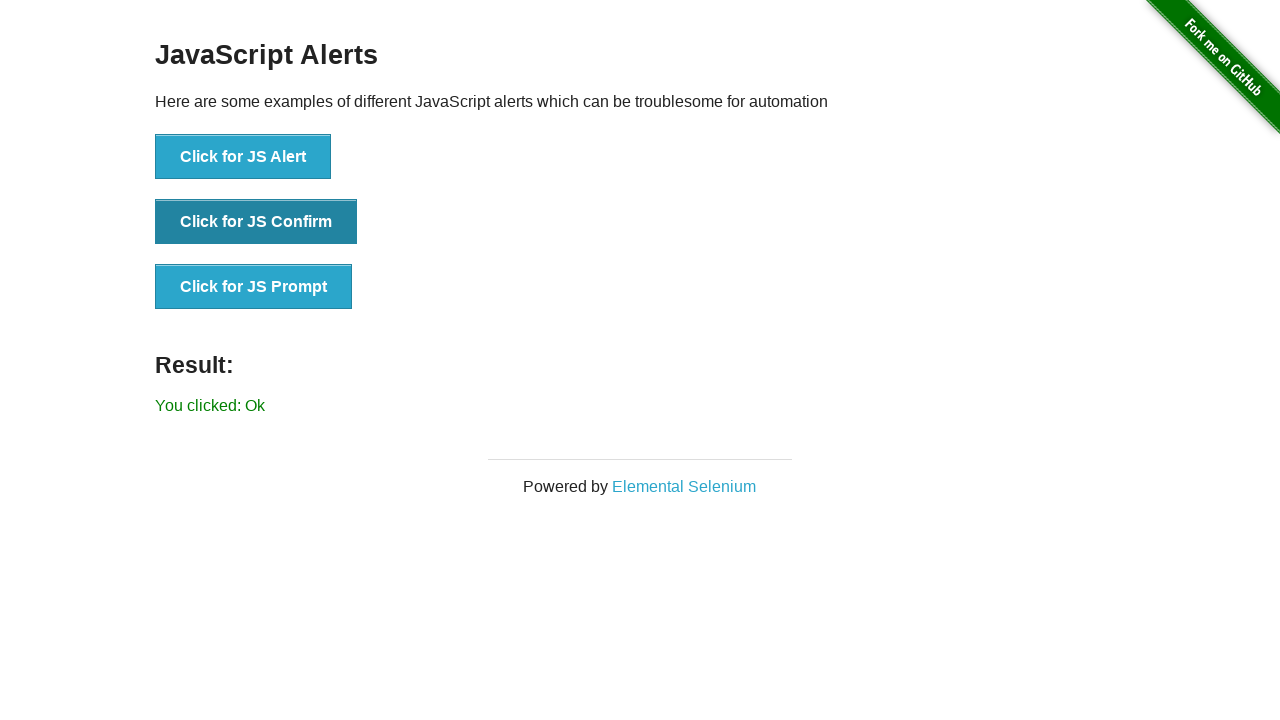

Verified result message displays 'You clicked: Ok'
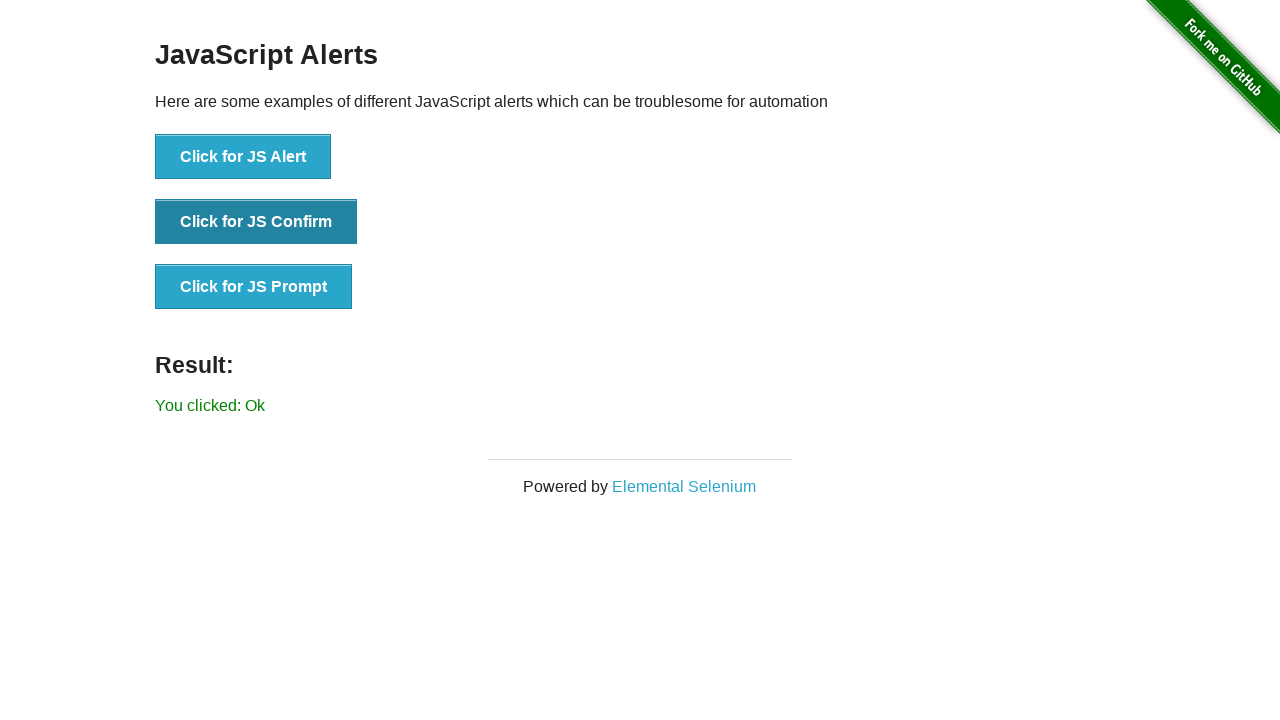

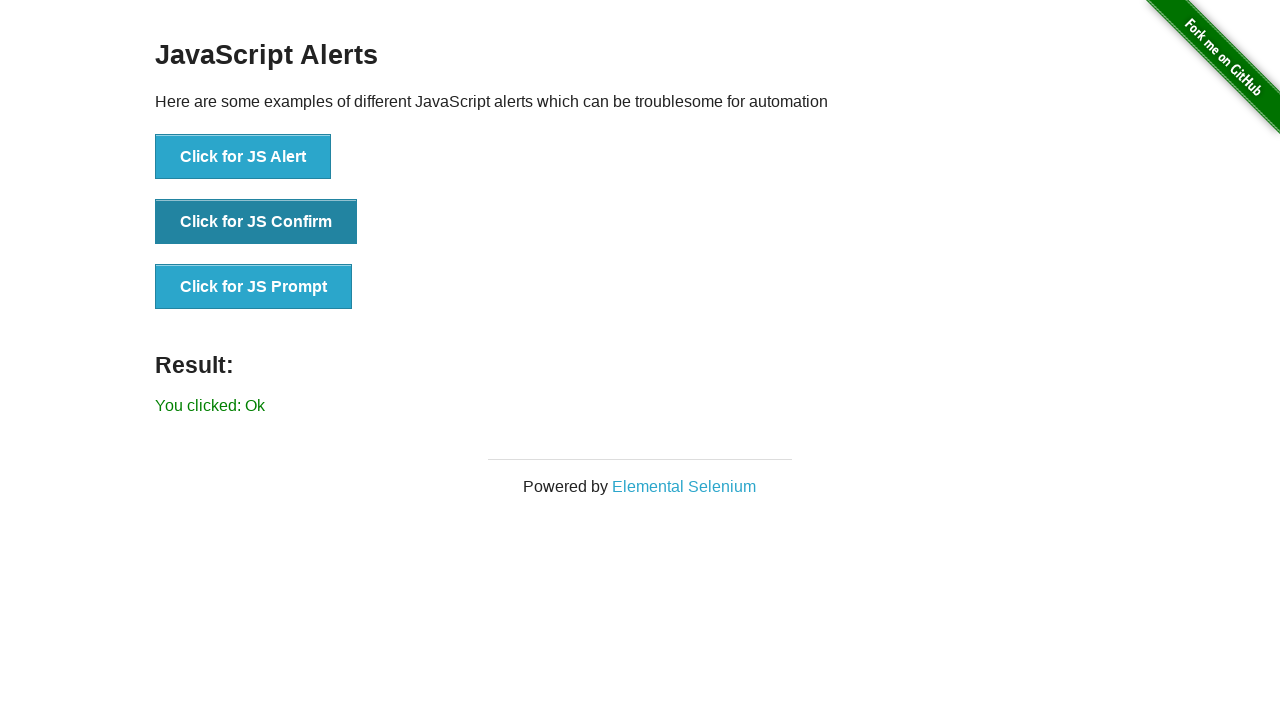